Tests dismissing a prompt box alert and verifying no result is displayed.

Starting URL: https://demoqa.com/alerts

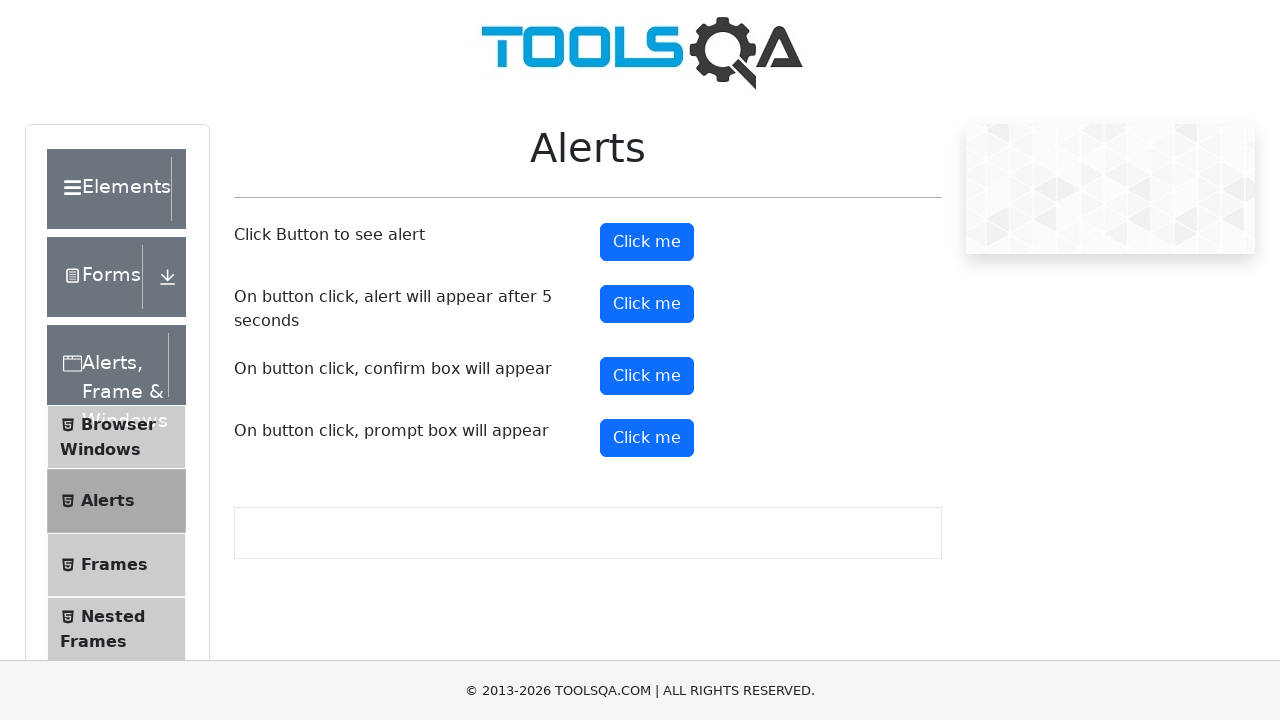

Set up dialog handler to dismiss prompt box
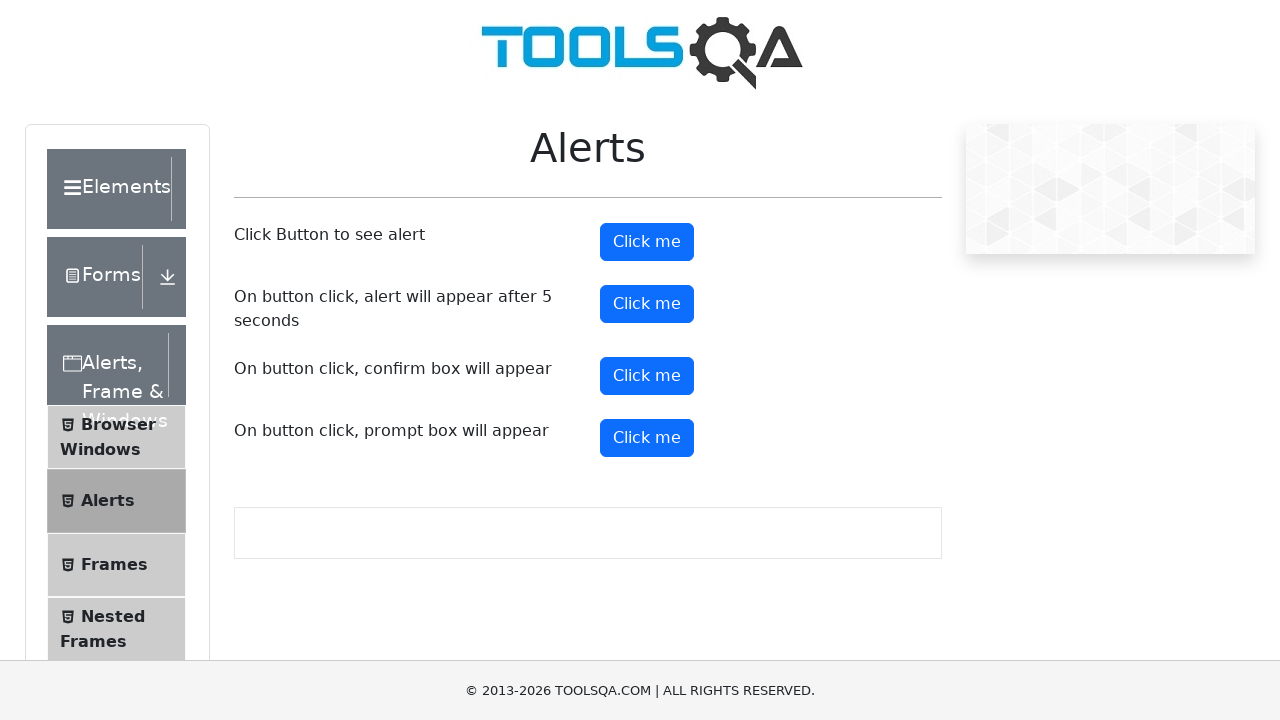

Clicked prompt button to trigger prompt box alert at (647, 438) on #promtButton
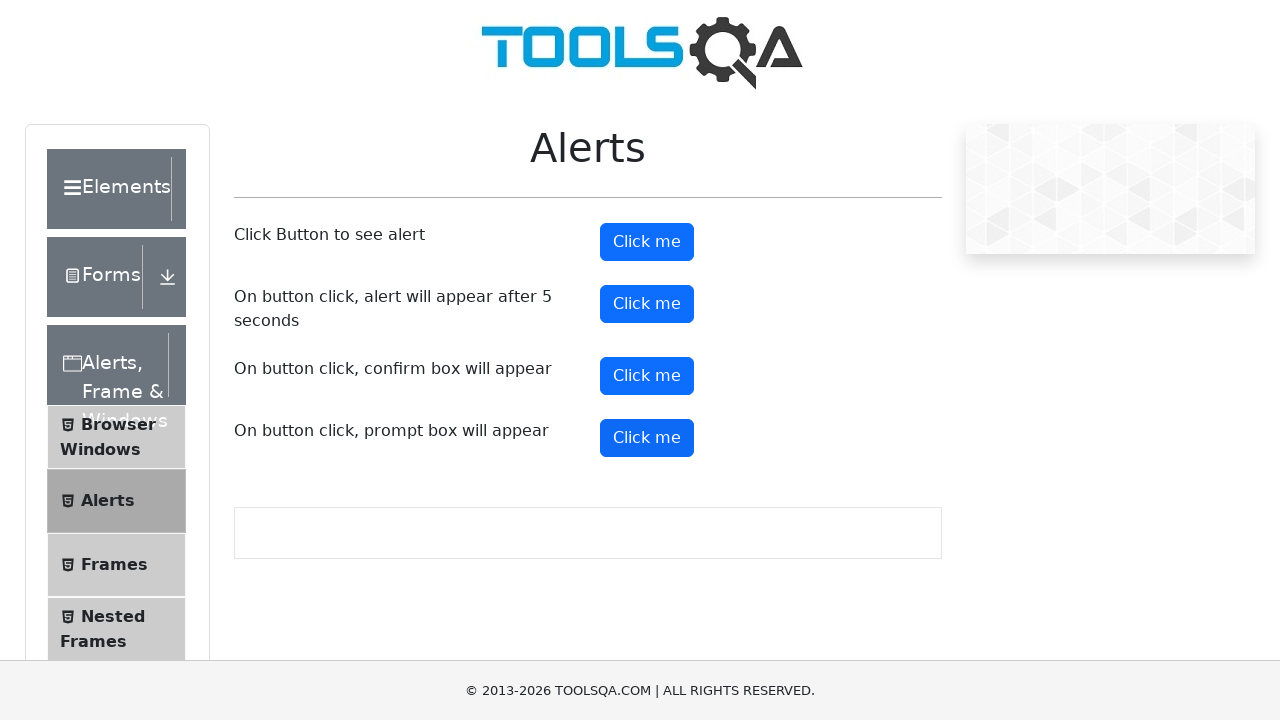

Waited 1 second after dismissing prompt box
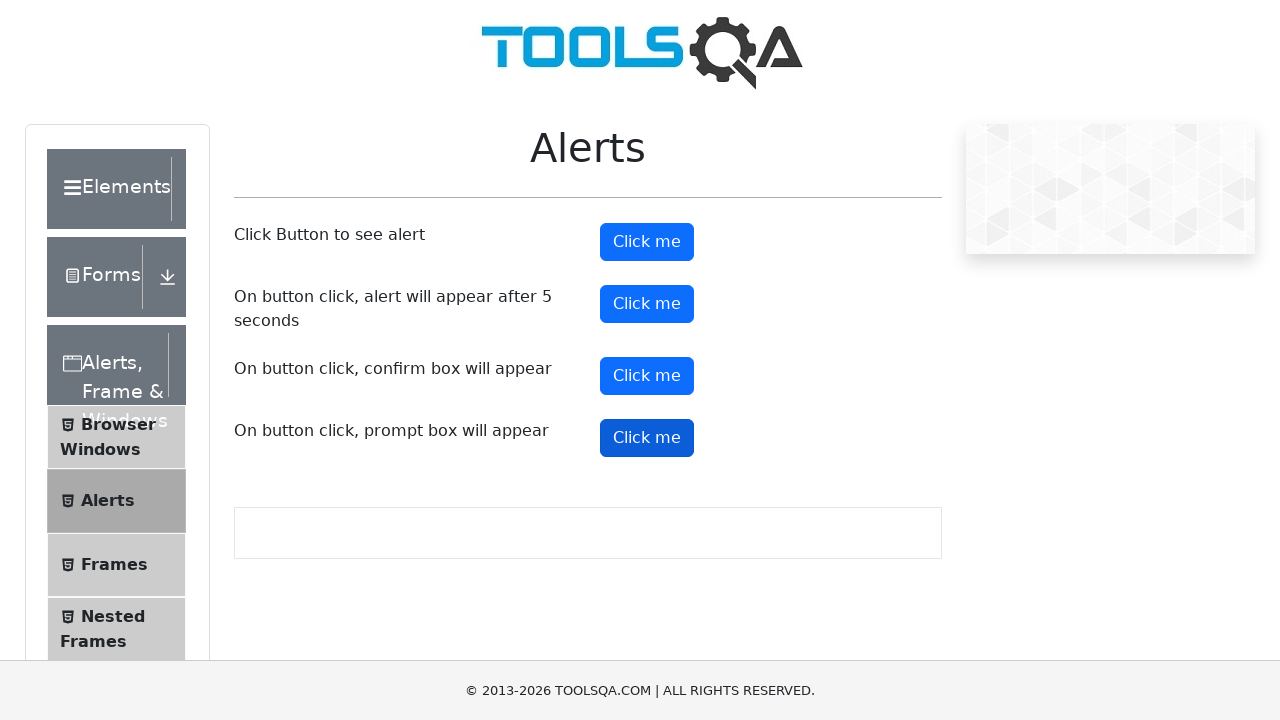

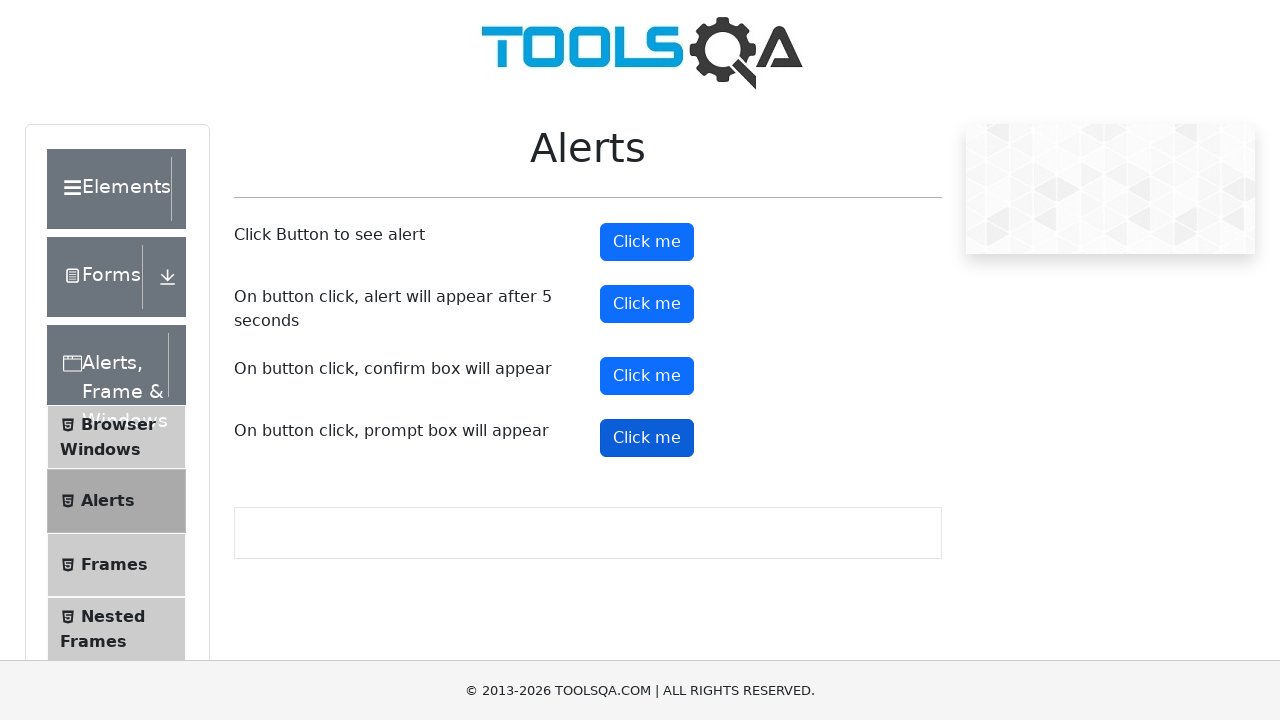